Solves a mathematical problem on the page by reading a value, calculating the answer using a logarithmic formula, and submitting the form with the solution along with selecting required checkboxes.

Starting URL: https://suninjuly.github.io/math.html

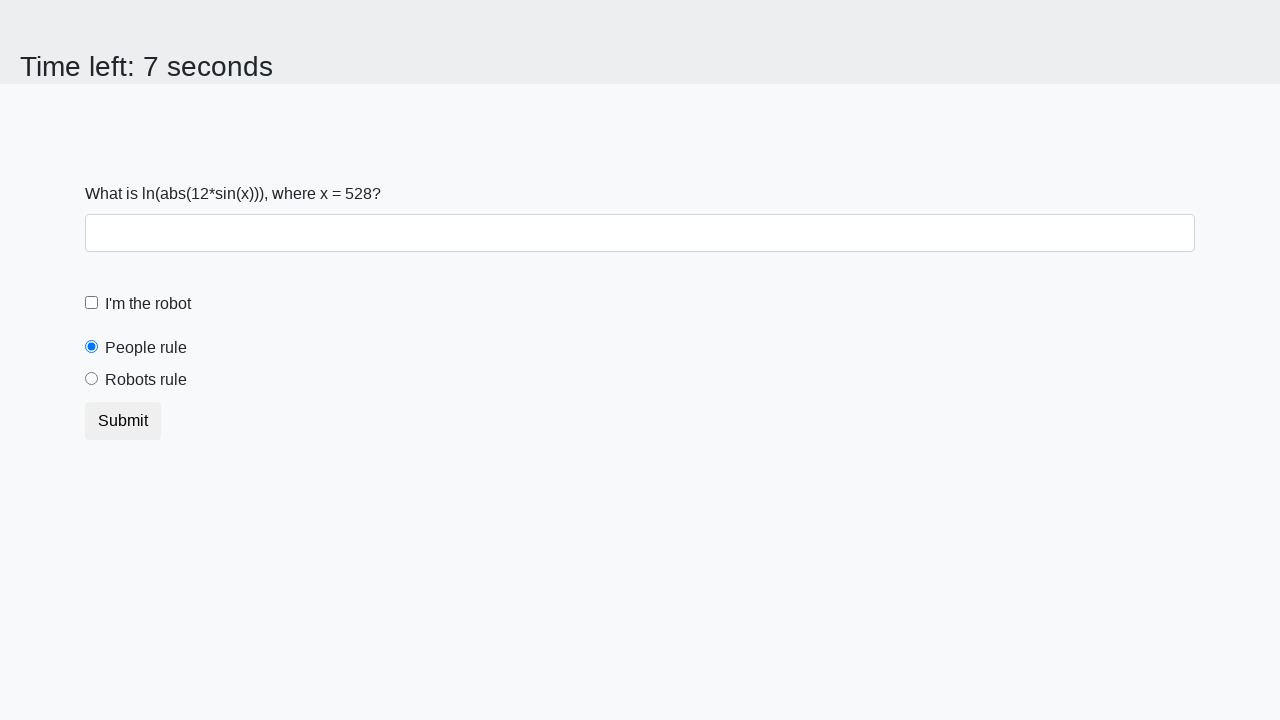

Retrieved mathematical value from span#input_value
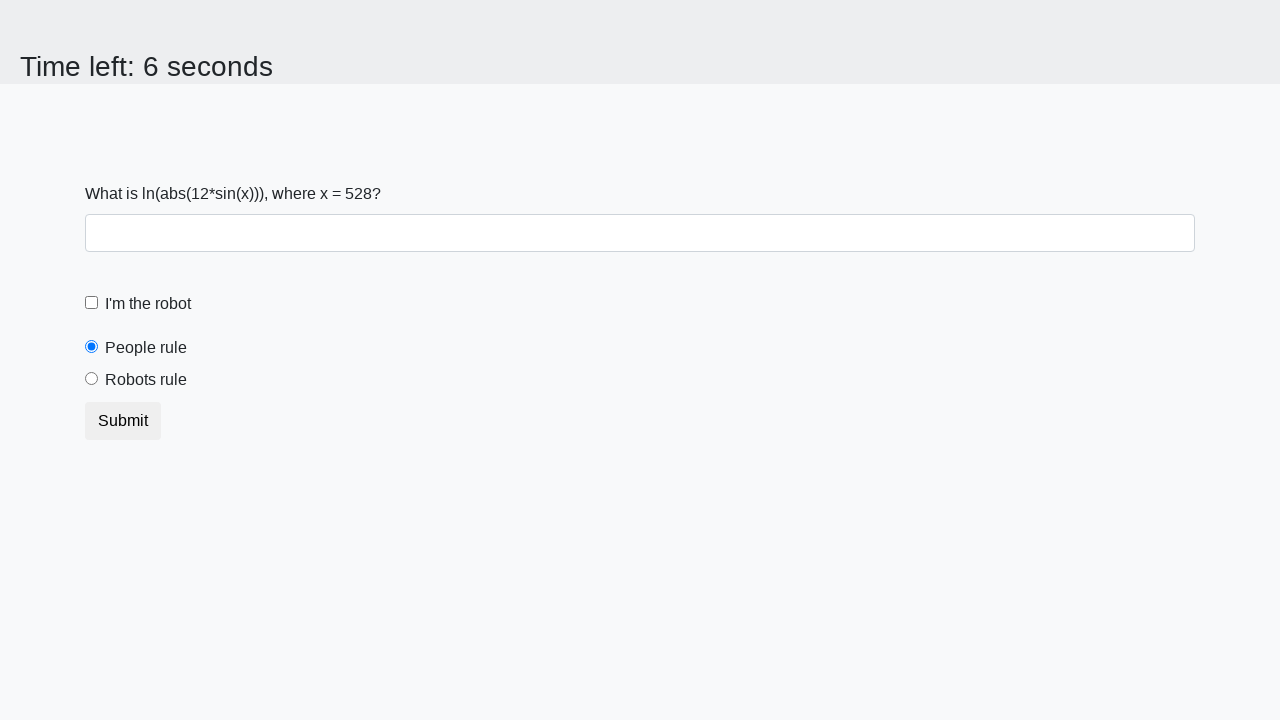

Calculated answer using logarithmic formula: log(|12 * sin(x)|)
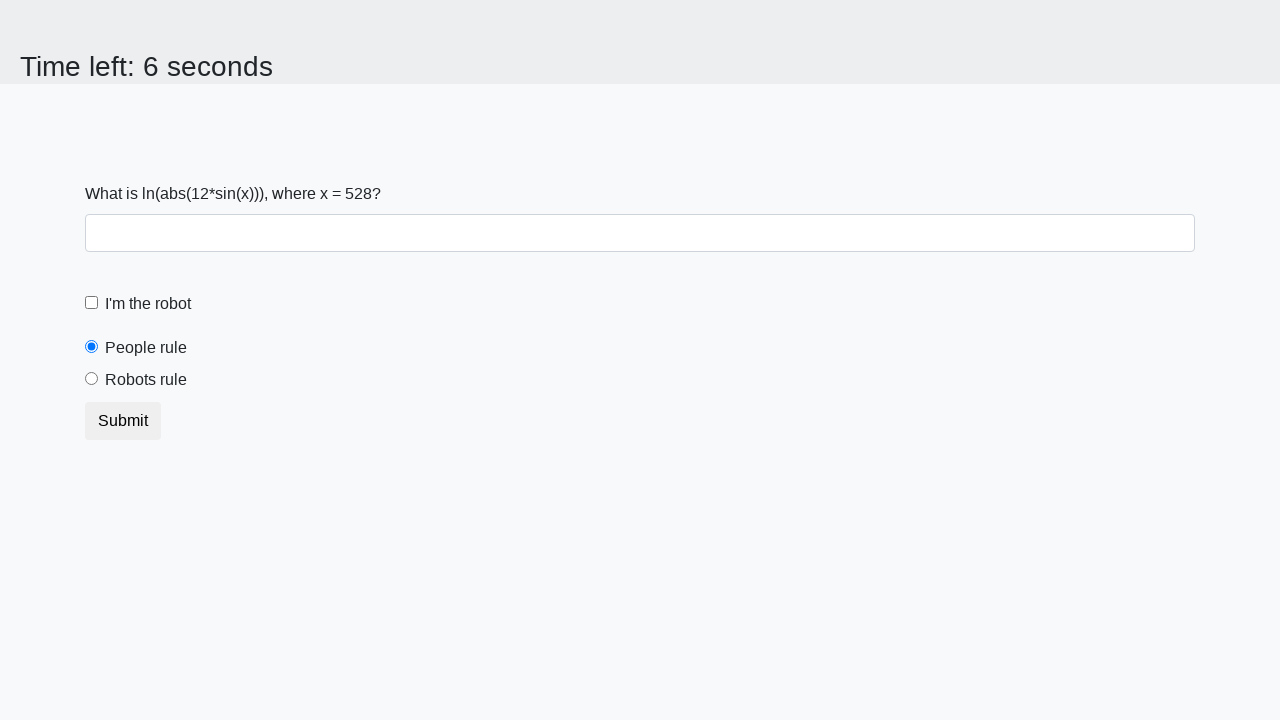

Filled answer field with calculated value: 0.9282509215369946 on input#answer
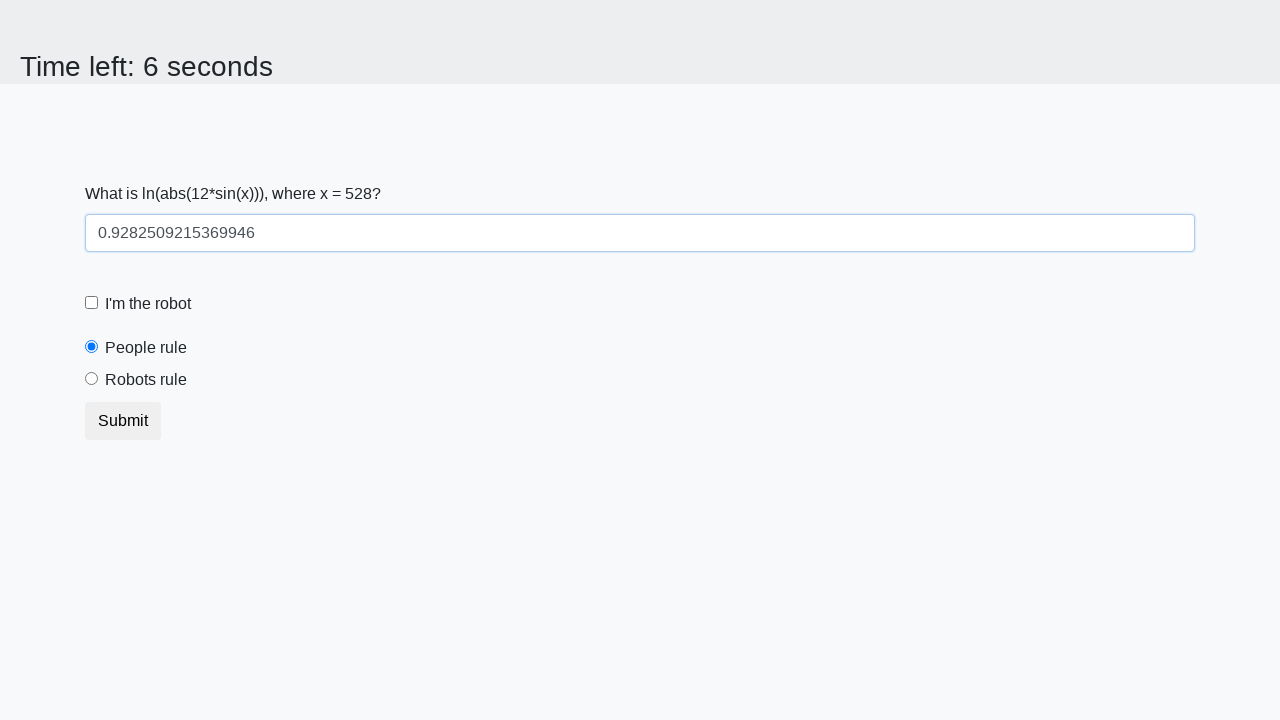

Clicked robot checkbox at (92, 303) on input#robotCheckbox
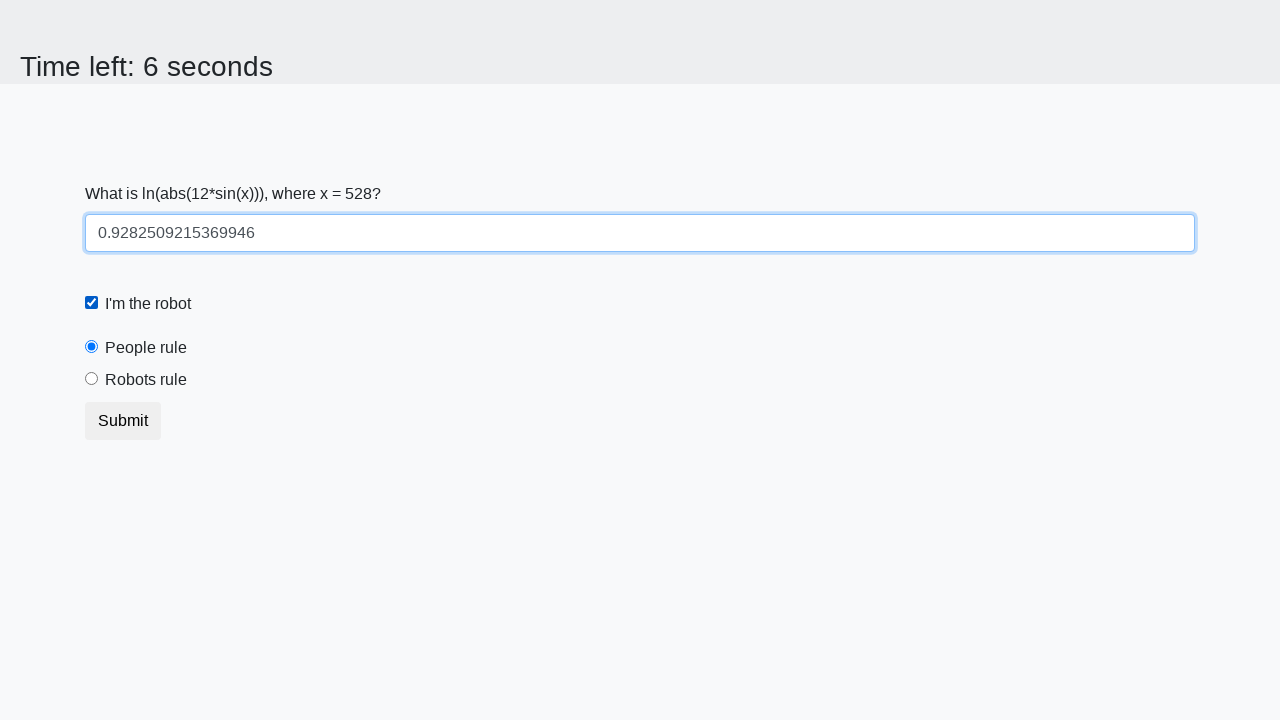

Clicked 'robots rule' radio button at (92, 379) on input#robotsRule
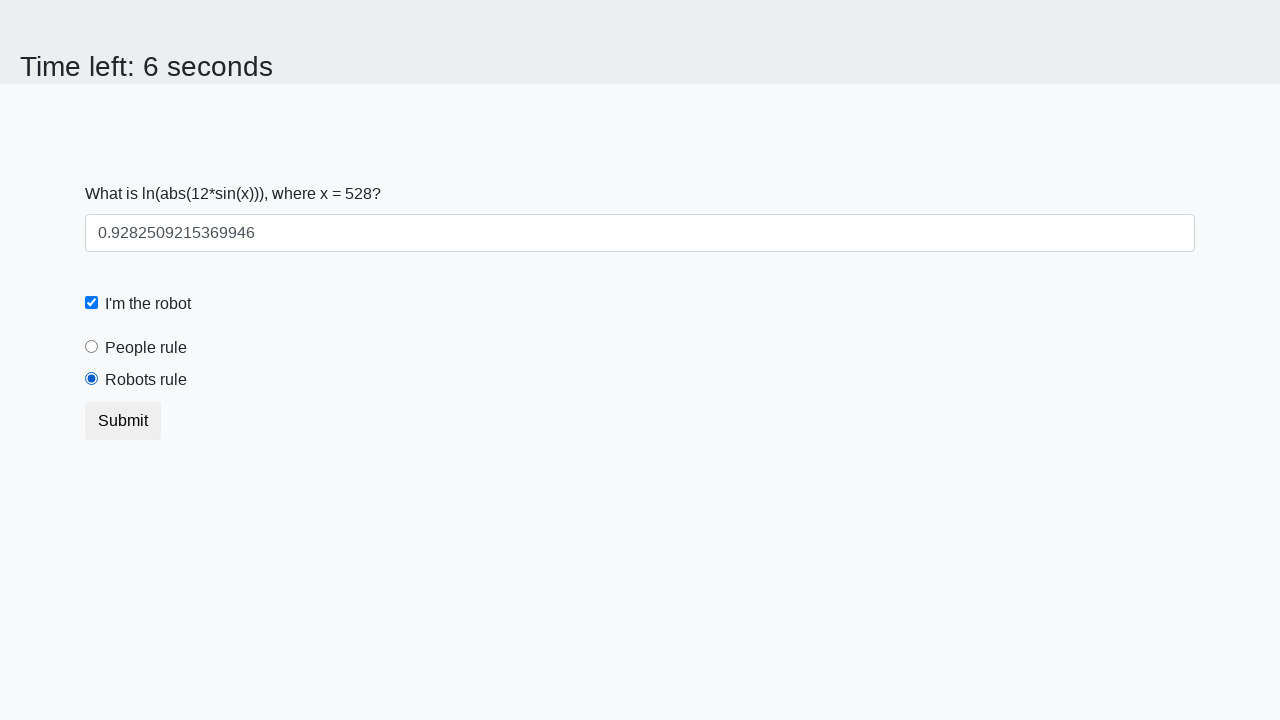

Submitted the form with calculated answer and required selections at (123, 421) on button[type='submit']
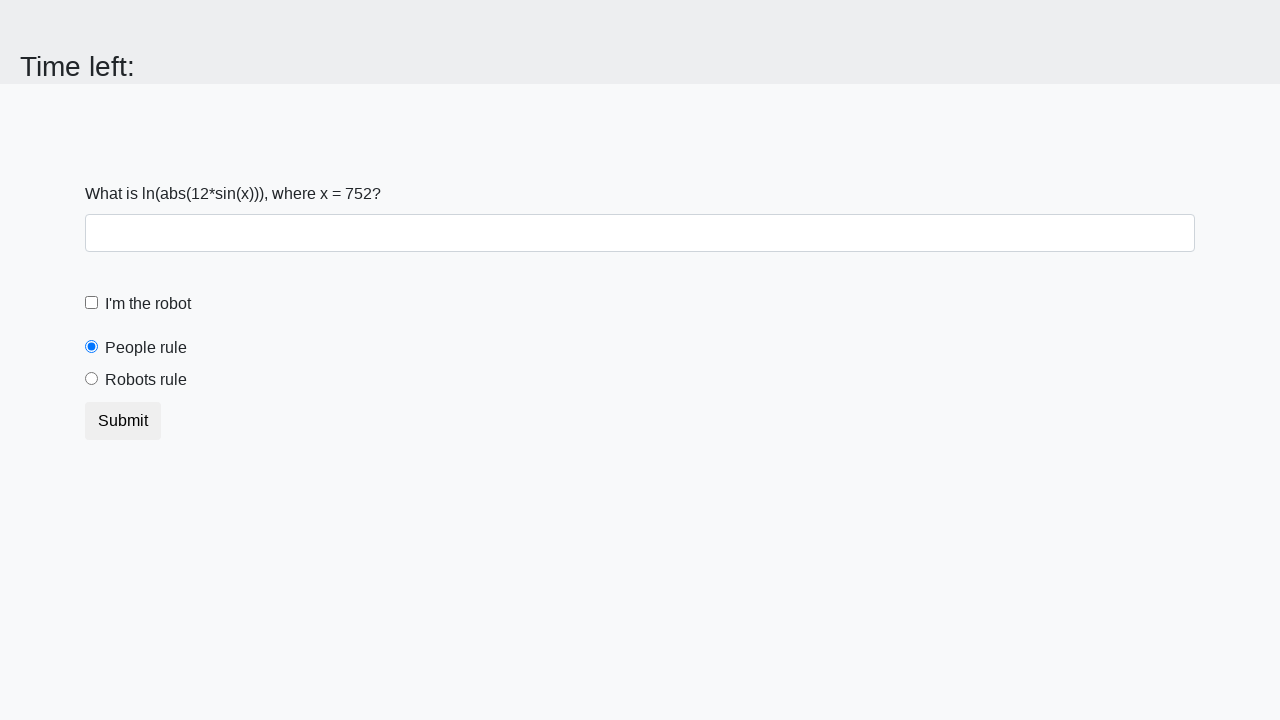

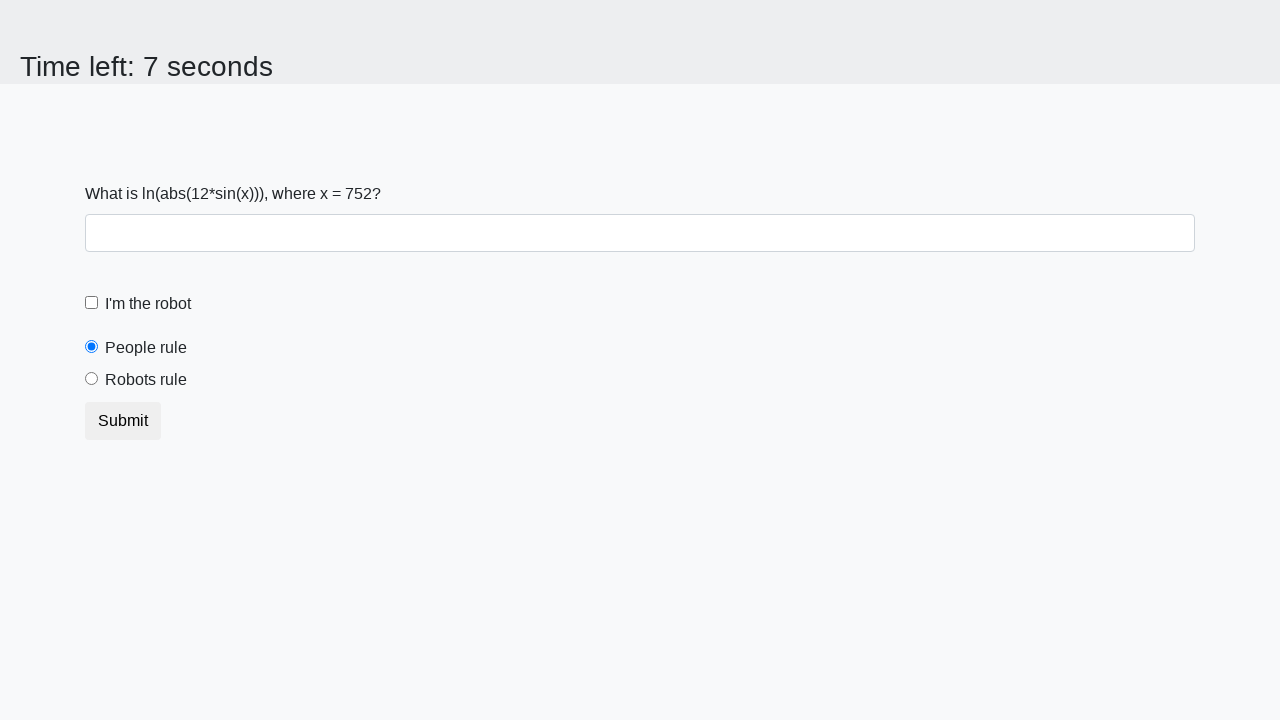